Tests calculator invalid input handling by entering "invalid" as first number and verifying the result shows invalid input message

Starting URL: https://calculatorhtml.onrender.com/

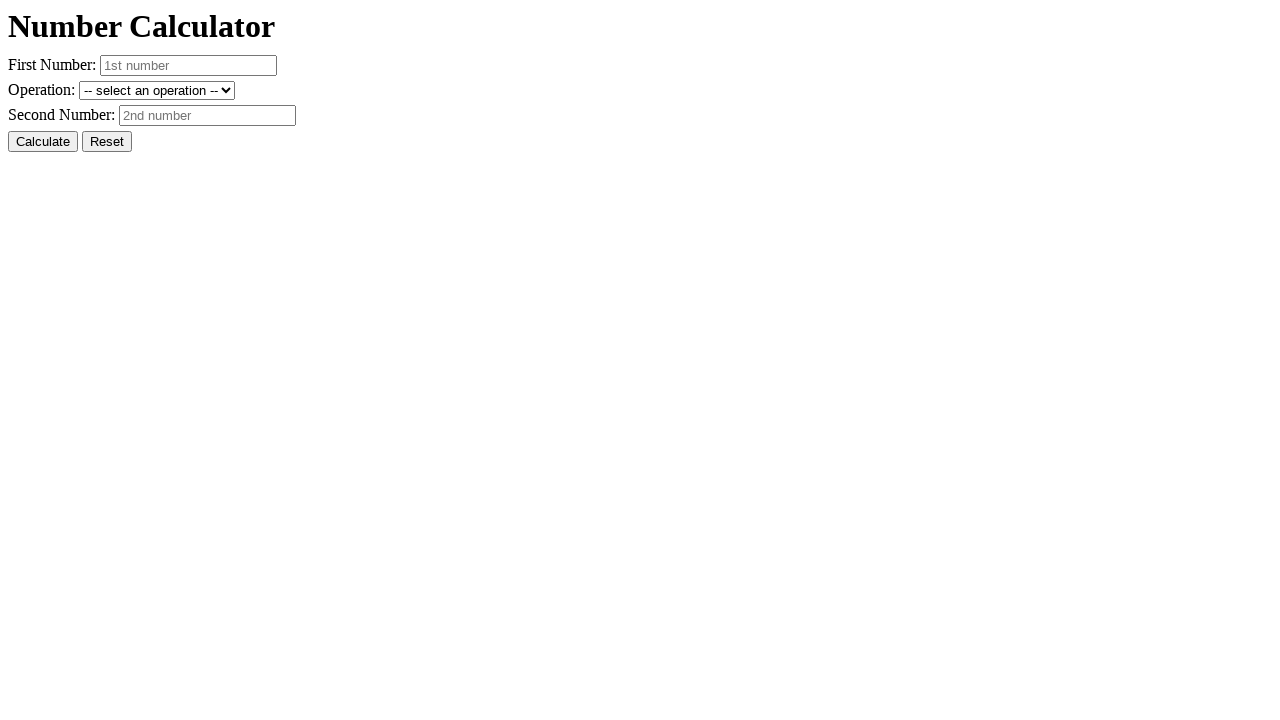

Clicked Reset button to clear previous state at (107, 142) on #resetButton
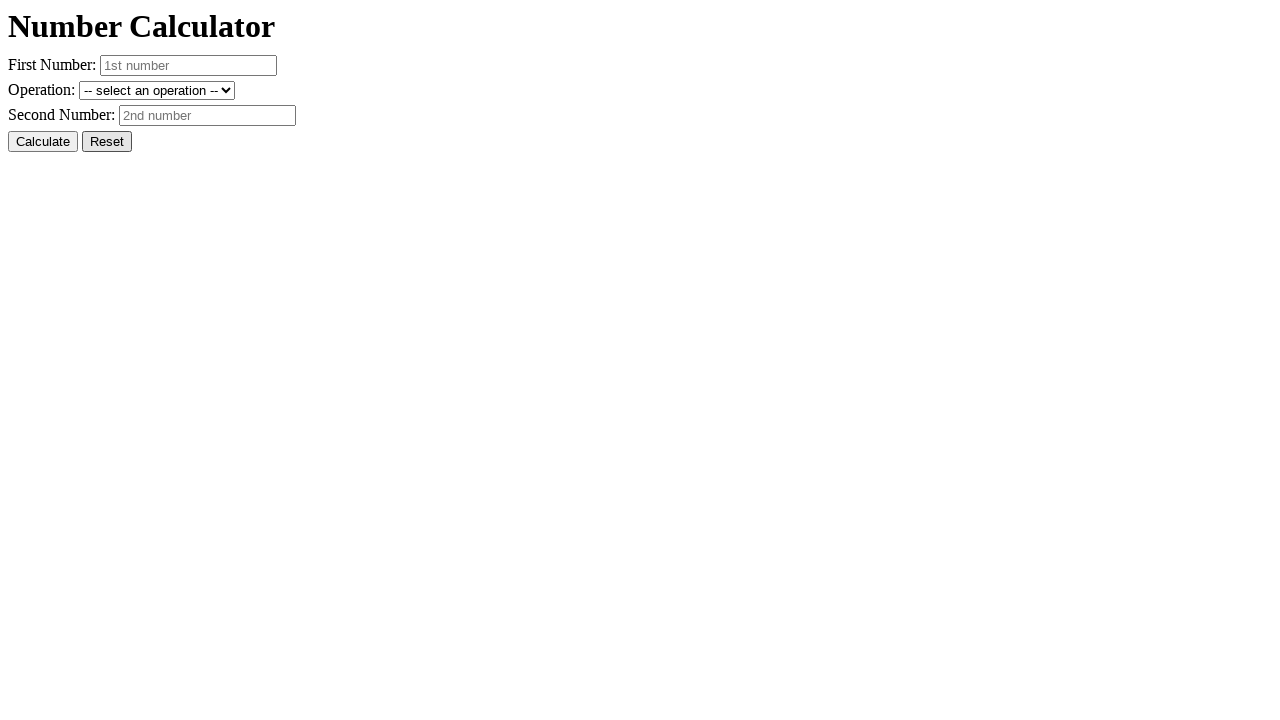

Entered 'invalid' as first number on #number1
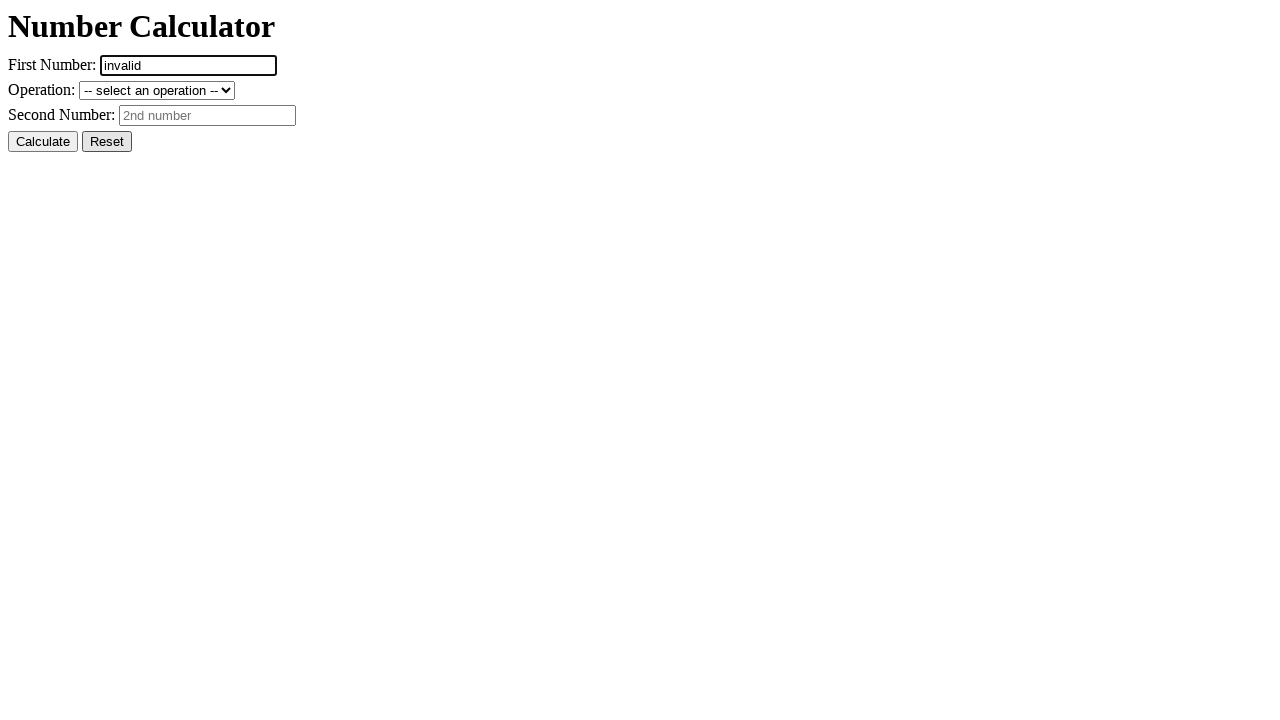

Entered '10' as second number on #number2
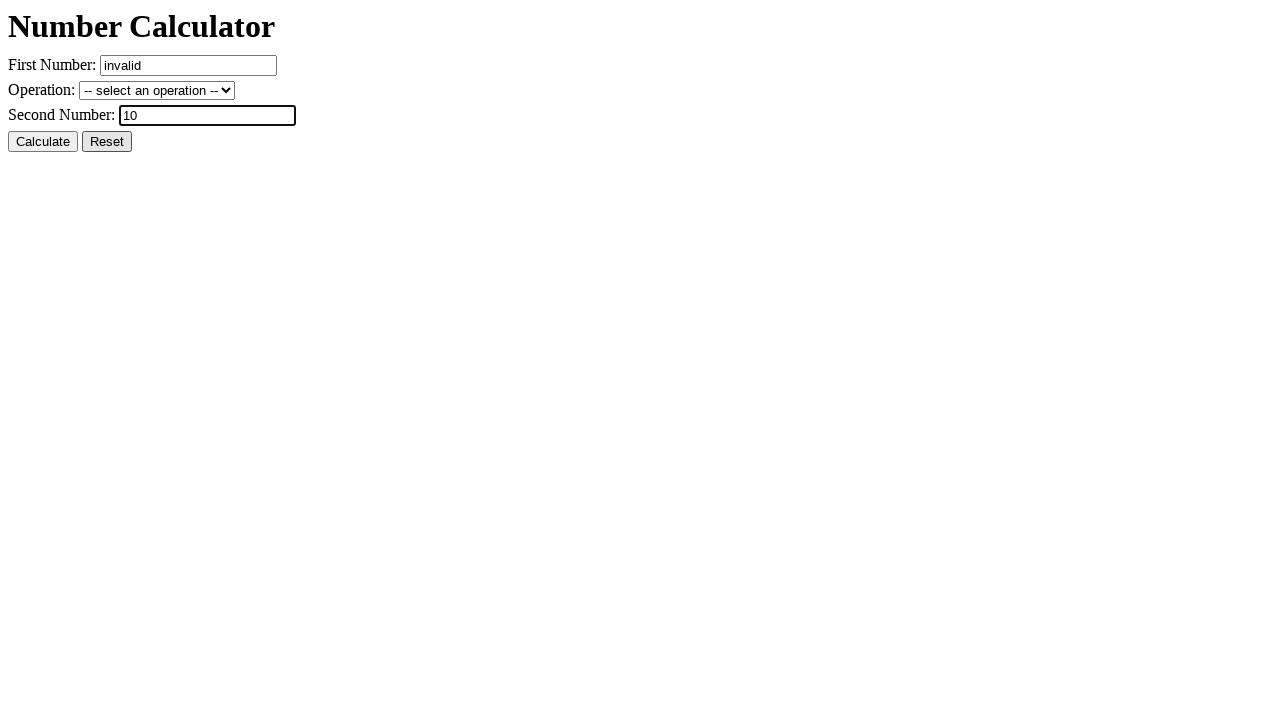

Selected '+ (sum)' operation from dropdown on #operation
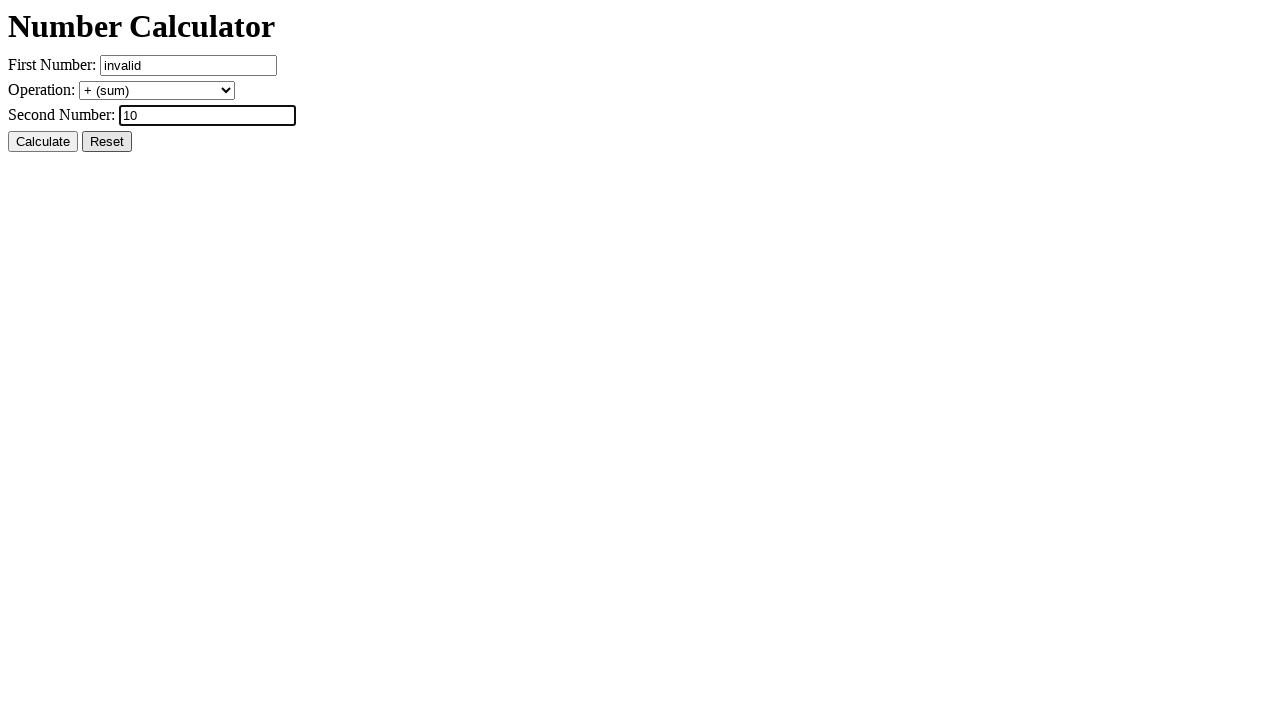

Clicked Calculate button at (43, 142) on #calcButton
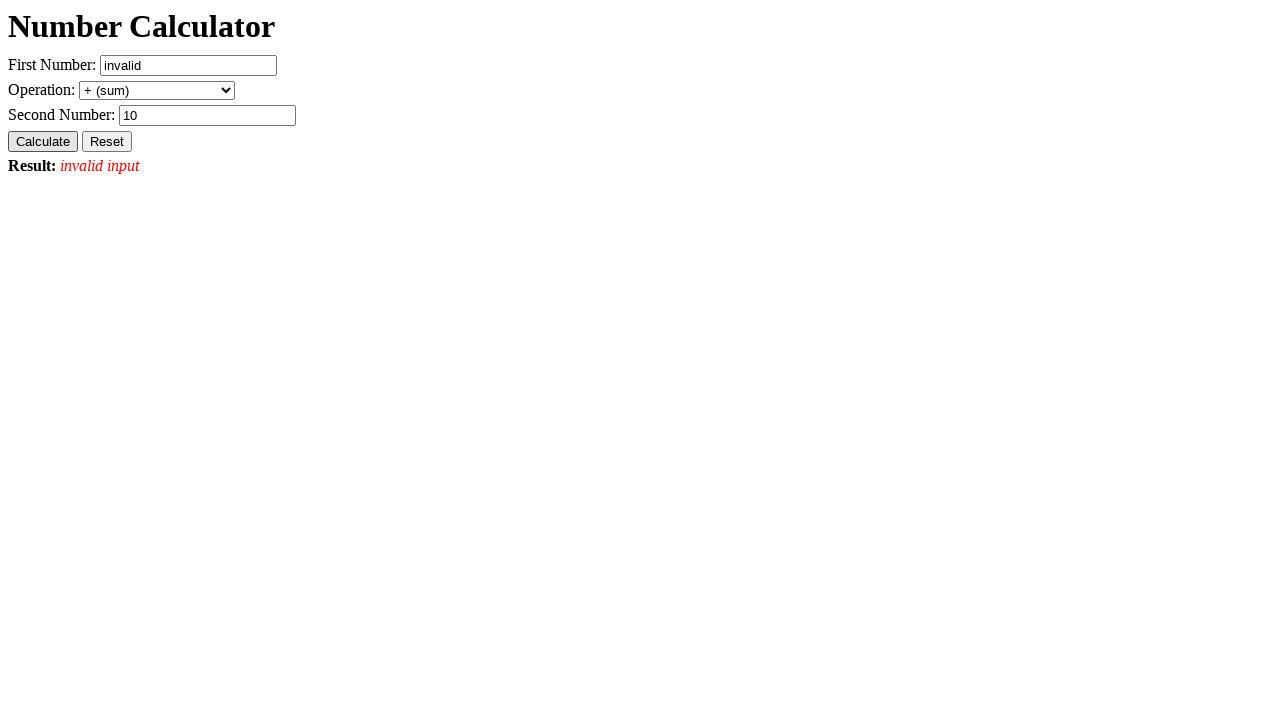

Result element loaded, verifying invalid input message
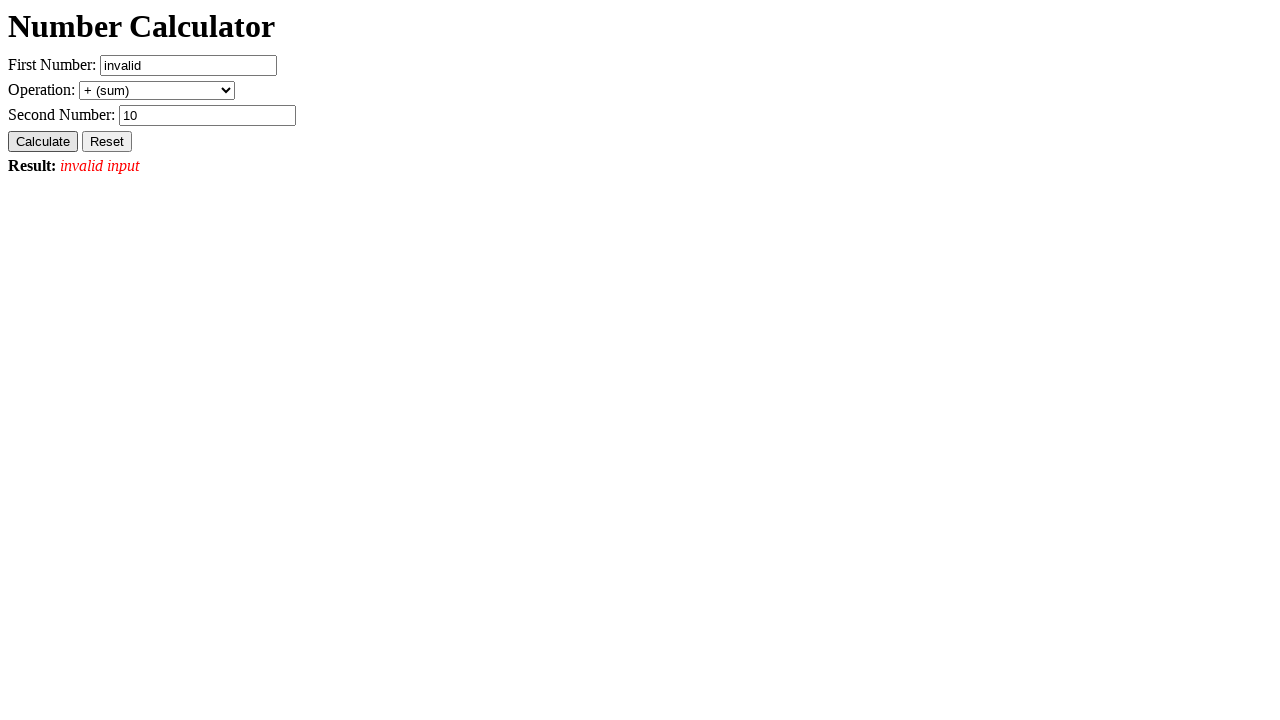

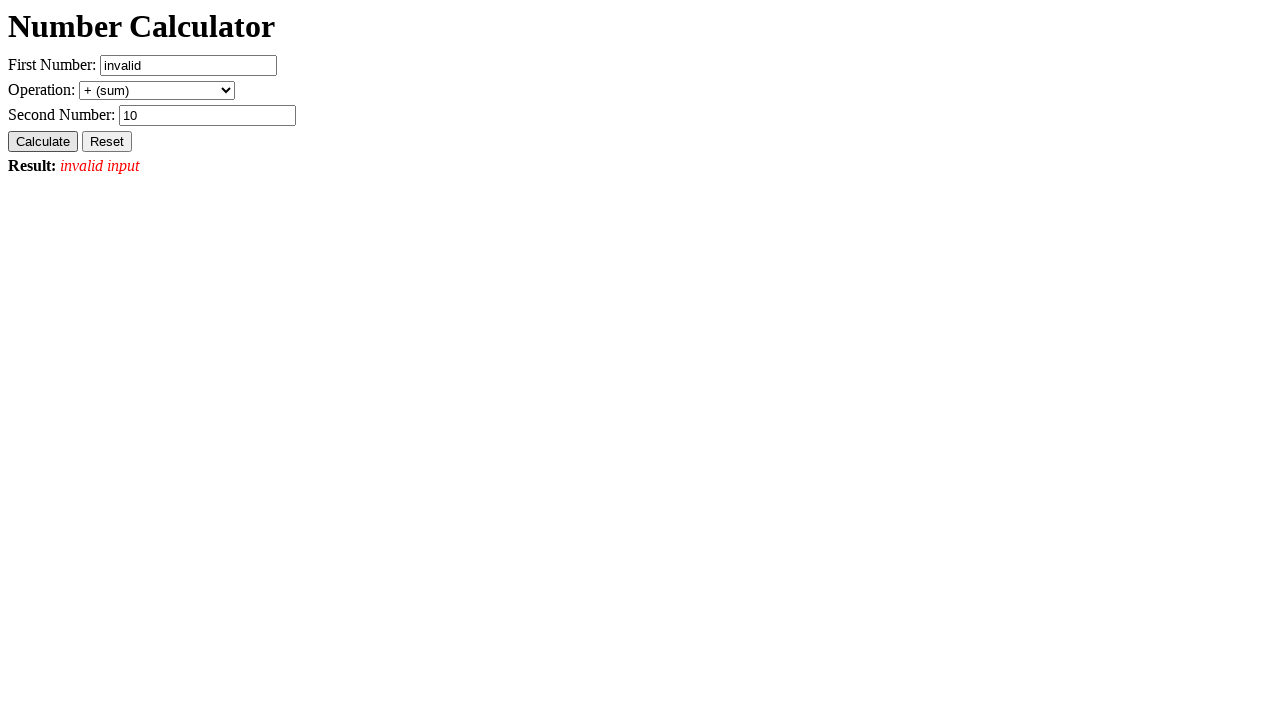